Tests filling an email field on a Selenium practice form by entering an email address using XPath locator

Starting URL: https://proleed.academy/exercises/selenium/selenium-element-id-locators-practice-form.php

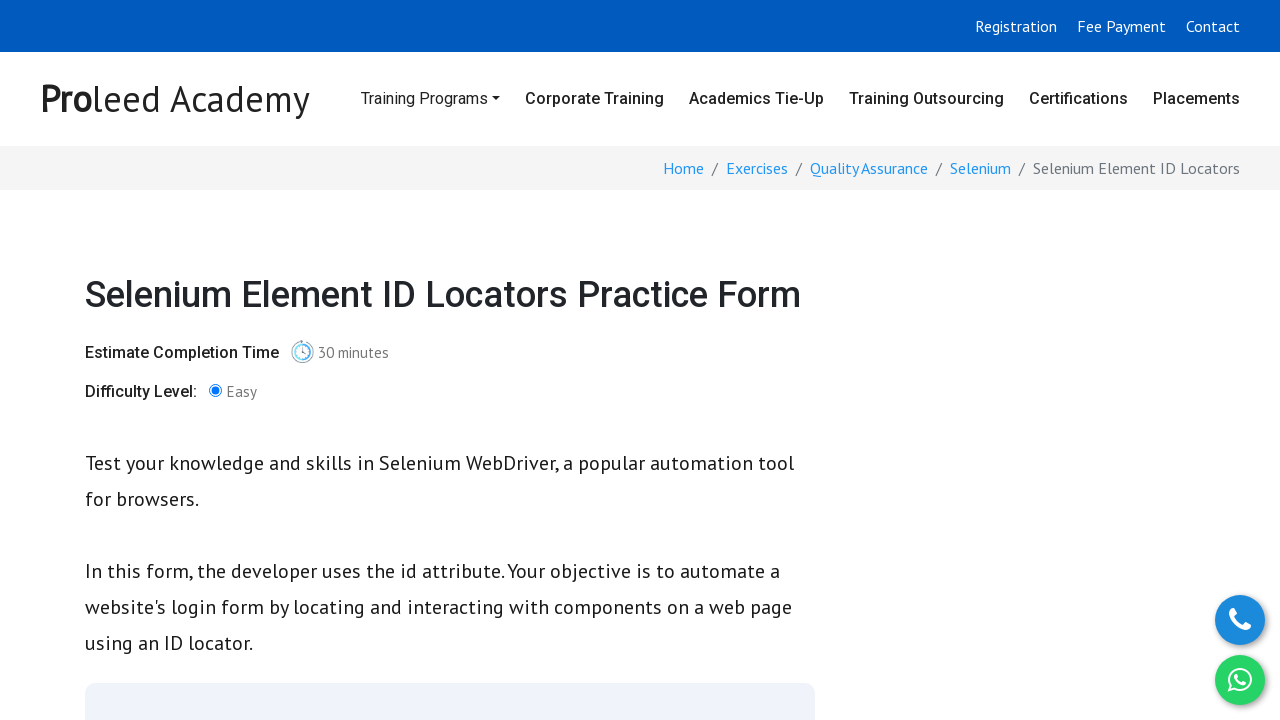

Navigated to Selenium practice form page
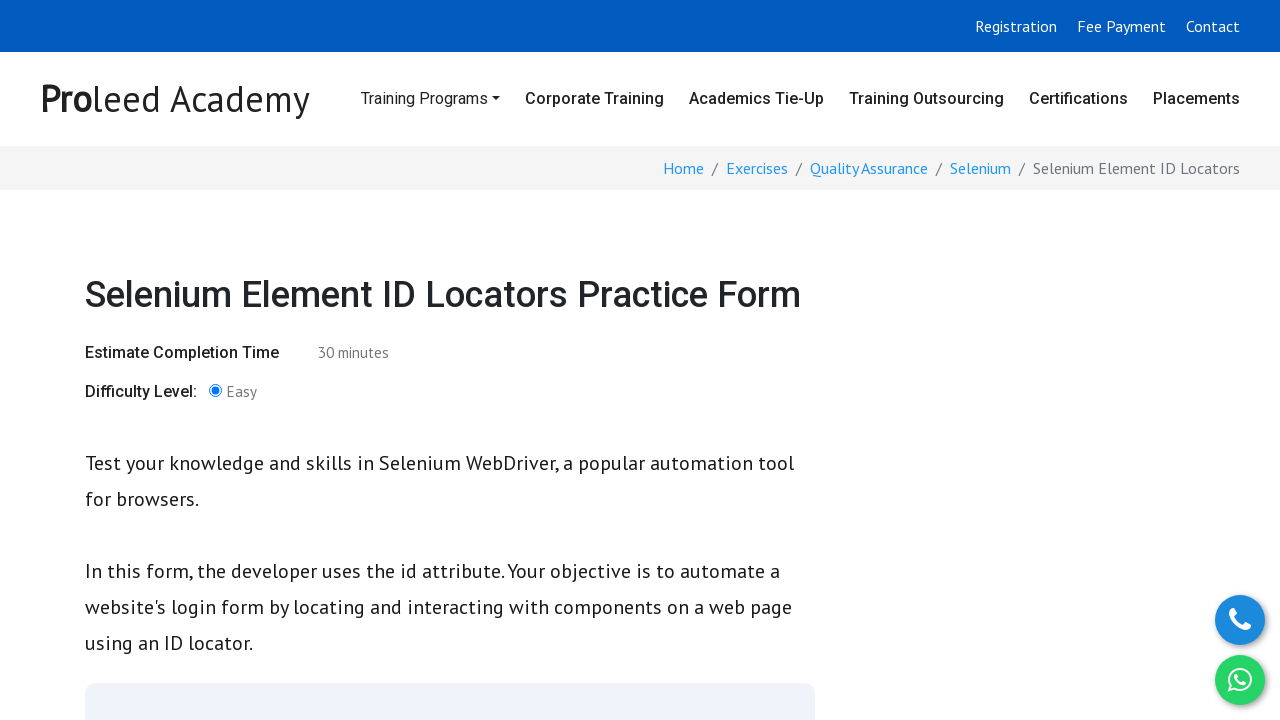

Filled email field with 'test@gmail.com' using XPath locator on #email
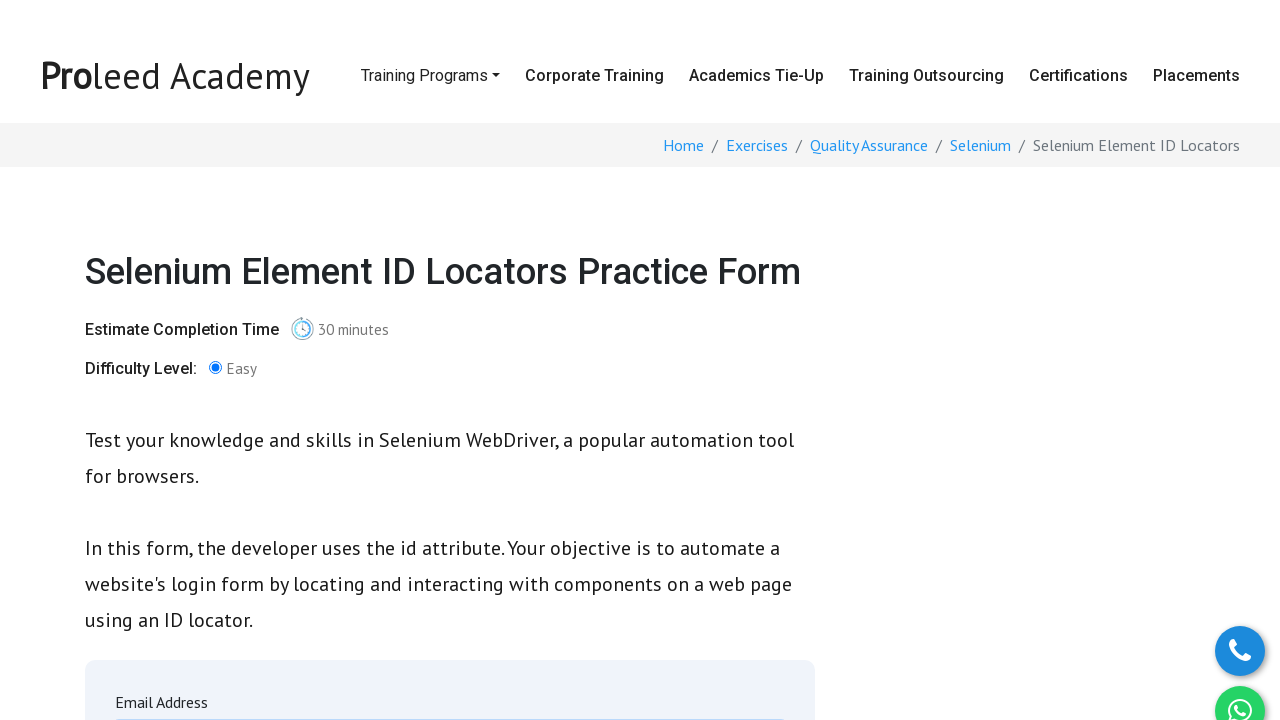

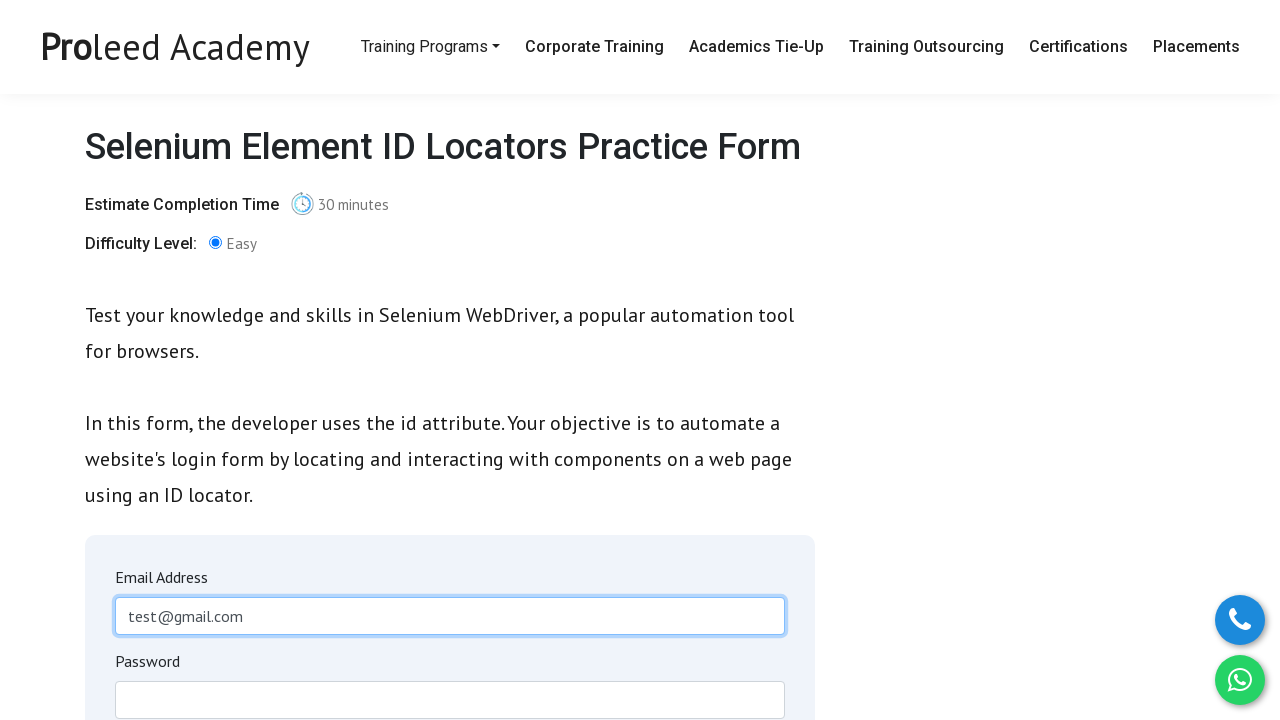